Tests checkbox functionality by verifying initial state, clicking a senior citizen discount checkbox, and confirming the selection state changes

Starting URL: https://rahulshettyacademy.com/dropdownsPractise/

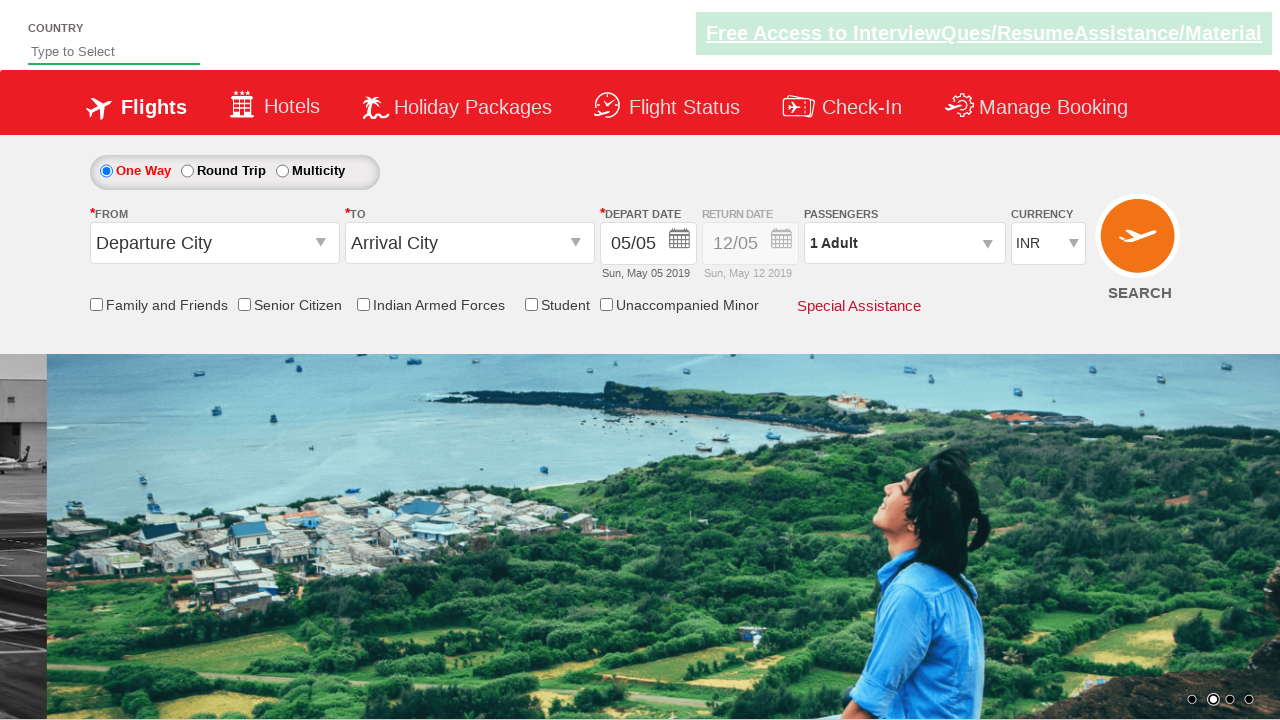

Verified senior citizen discount checkbox is not initially selected
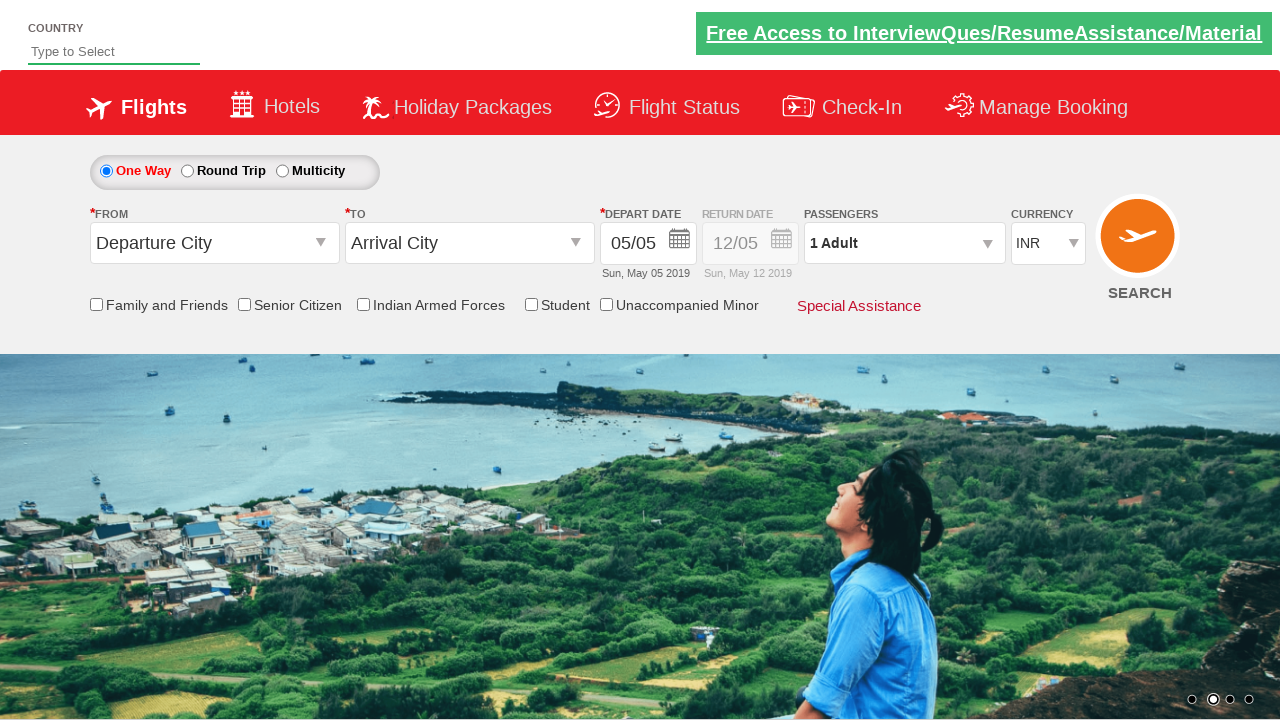

Clicked senior citizen discount checkbox at (244, 304) on input[id*='SeniorCitizenDiscount']
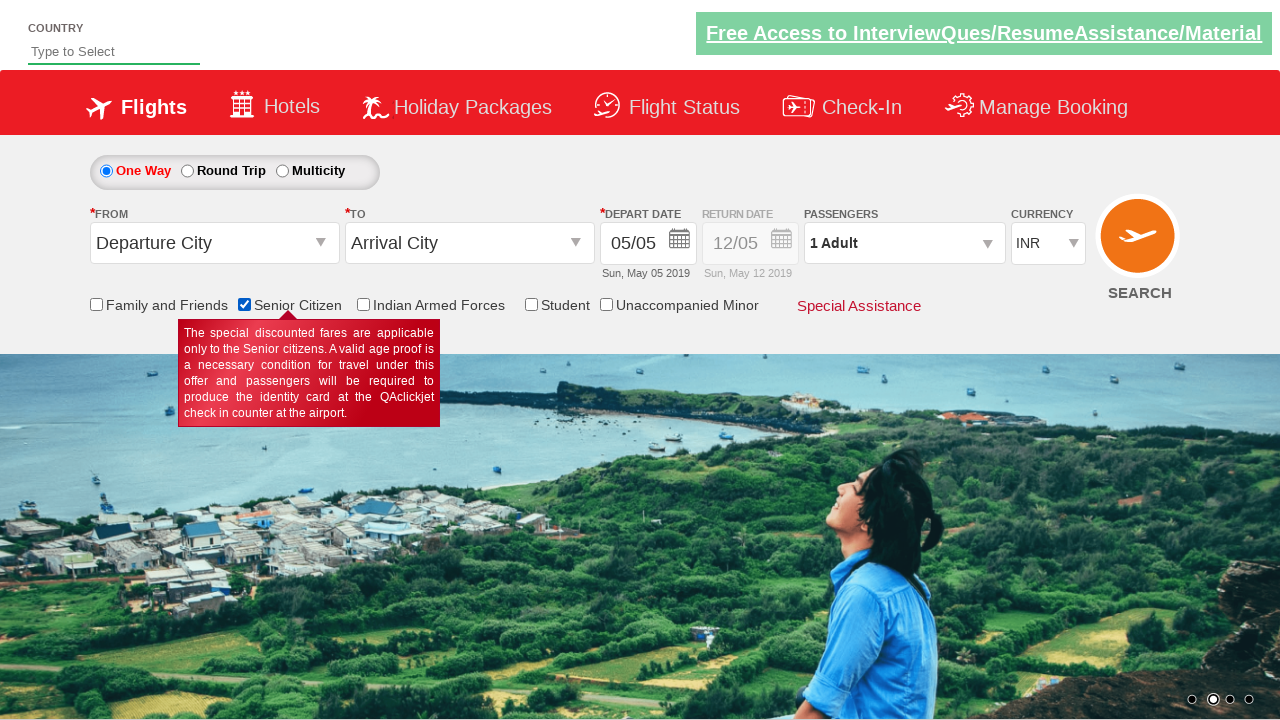

Verified senior citizen discount checkbox is now selected
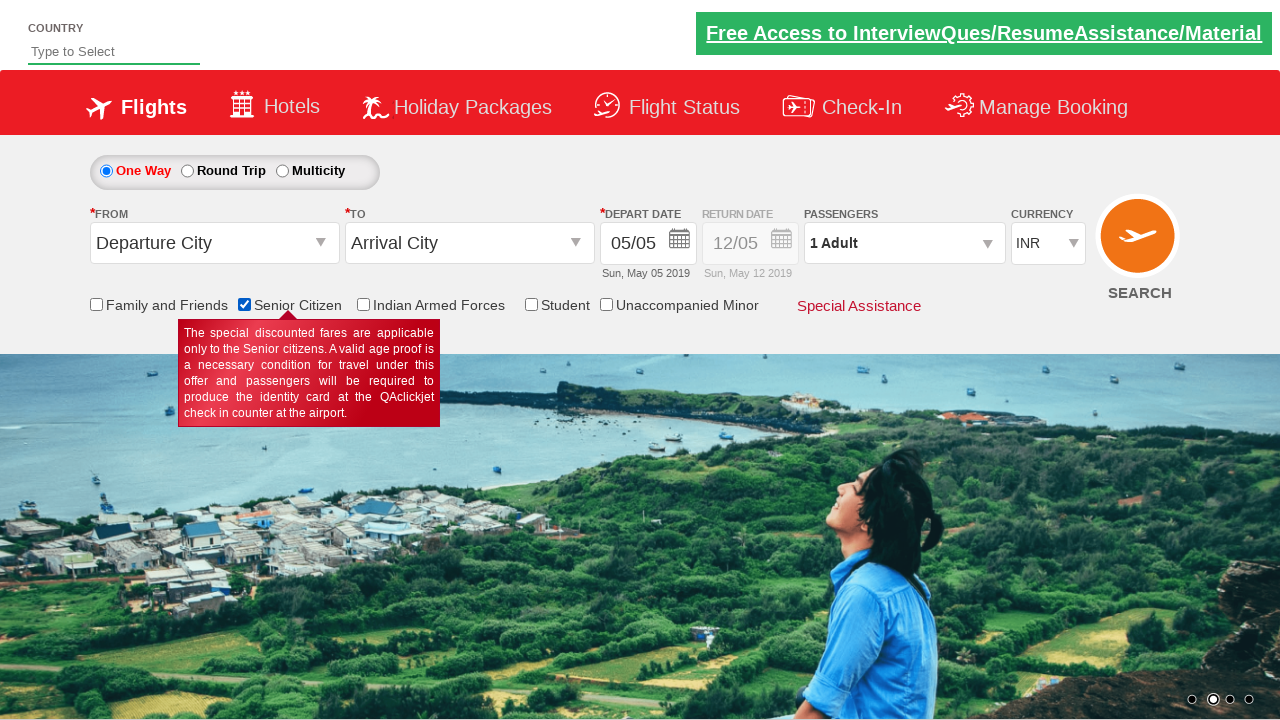

Counted total checkboxes on page: 6
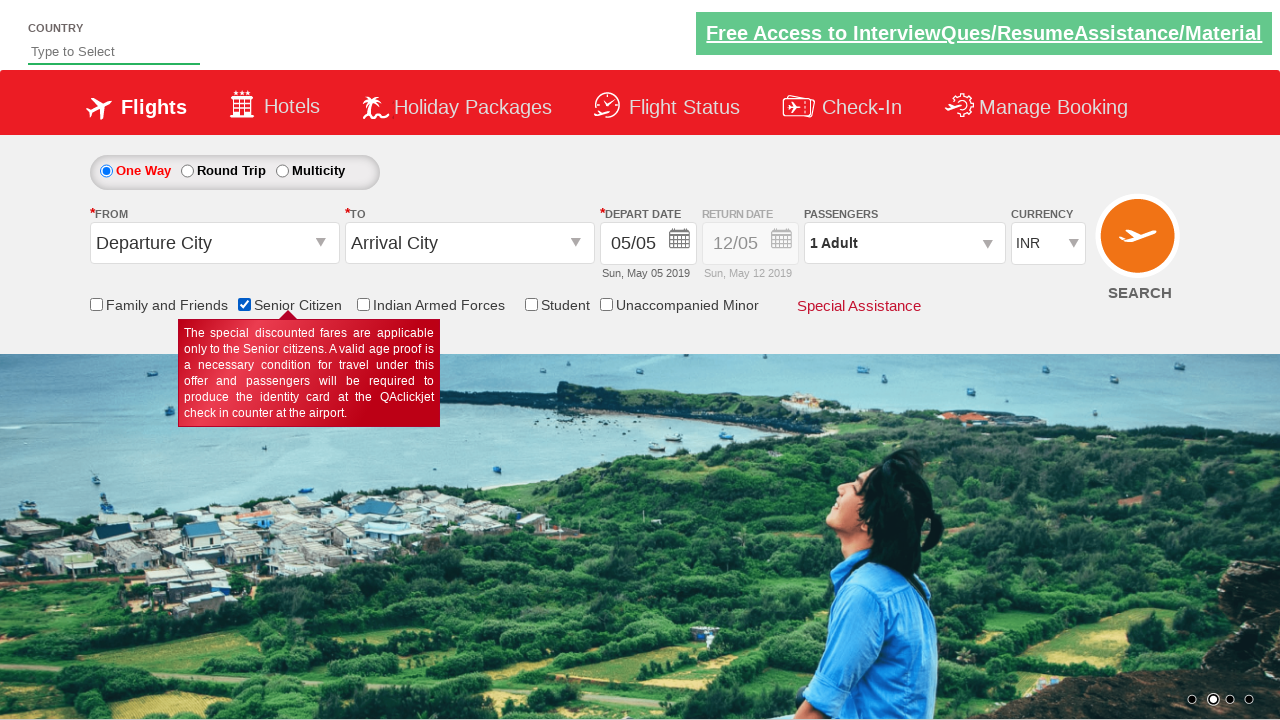

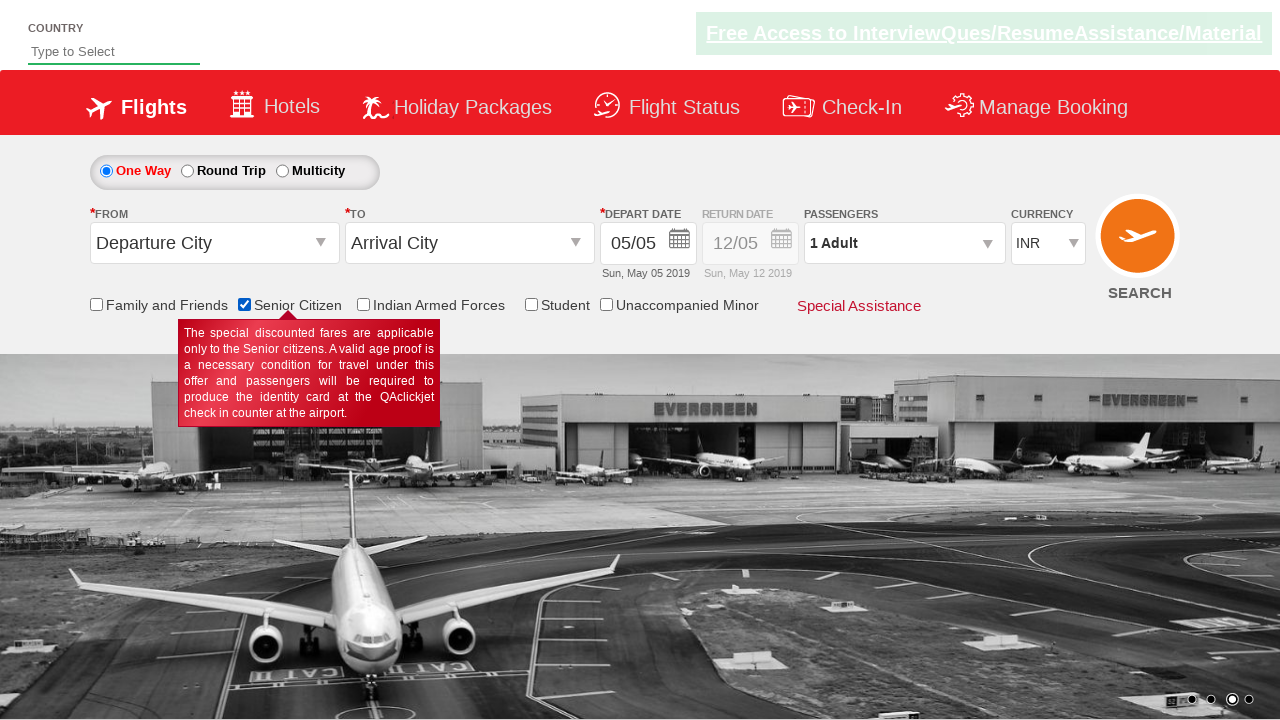